Tests navigation from Tesla homepage to the Shop section by clicking the Shop button and verifying the redirect to shop.tesla.com

Starting URL: https://www.tesla.com/

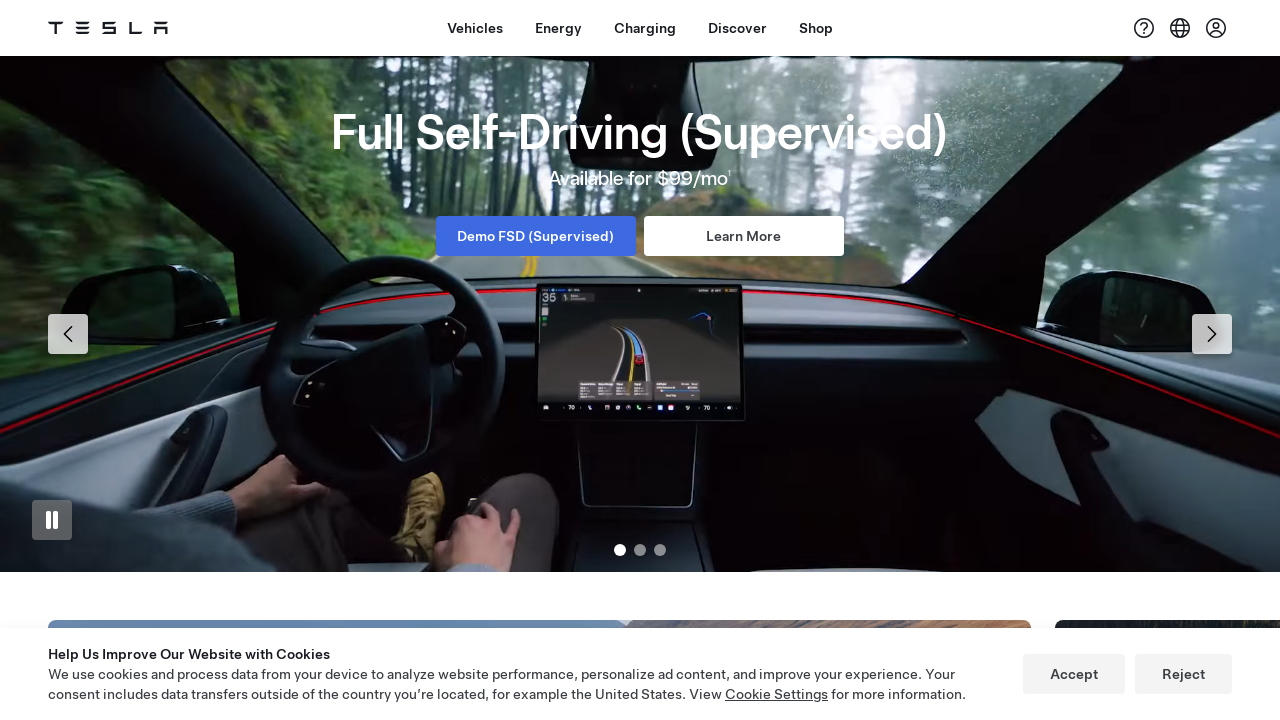

Waited for Shop button to be present in navigation
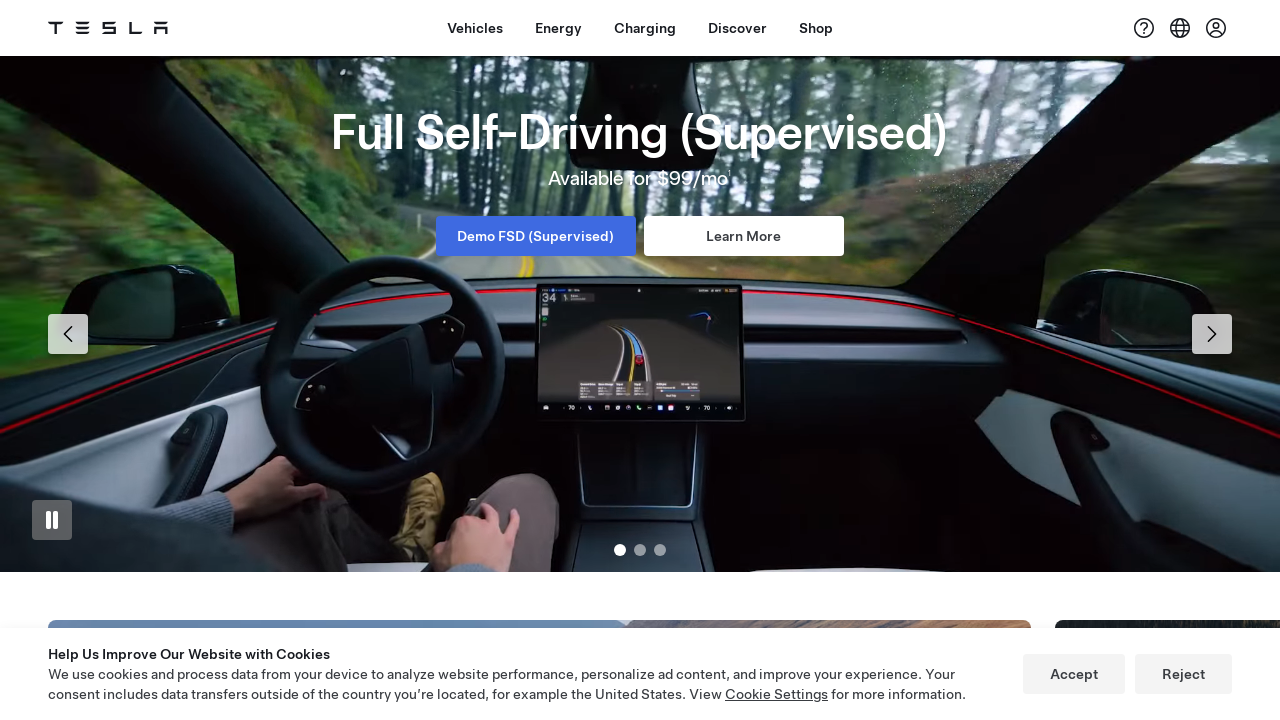

Clicked Shop button in navigation at (816, 28) on xpath=//a[contains(@id,'dx-nav-item--shop')]
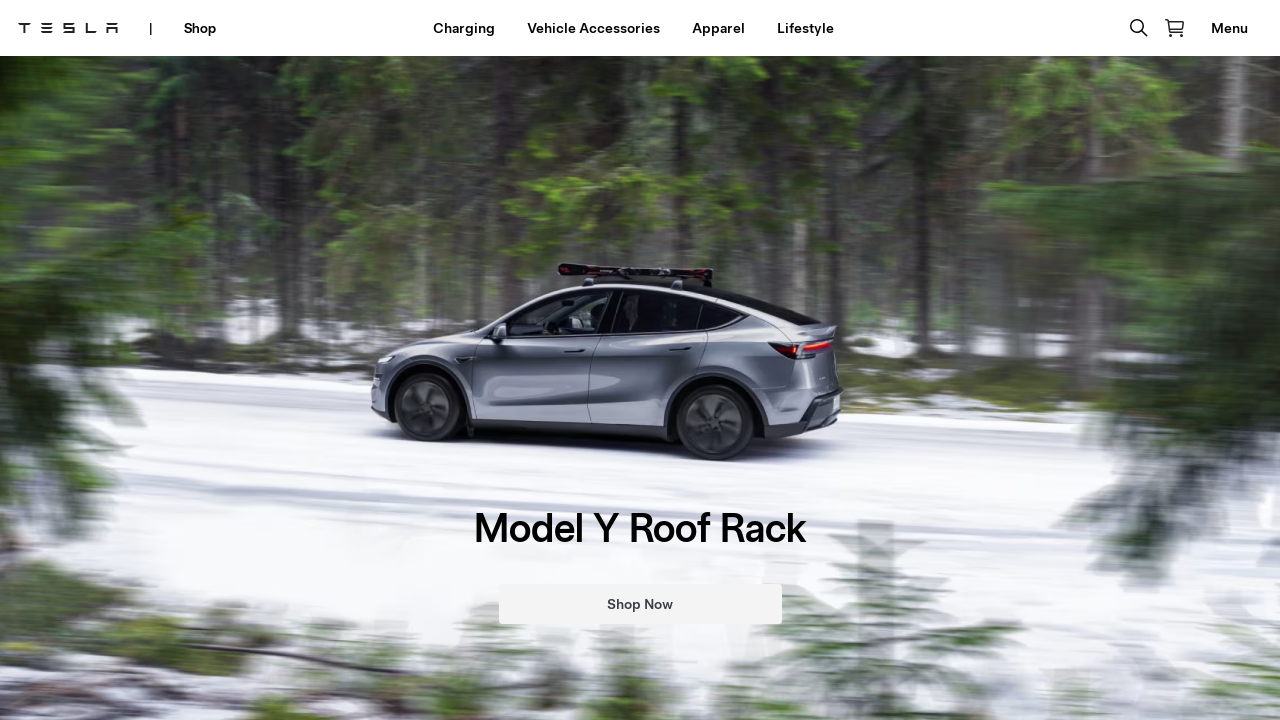

Verified navigation to shop.tesla.com
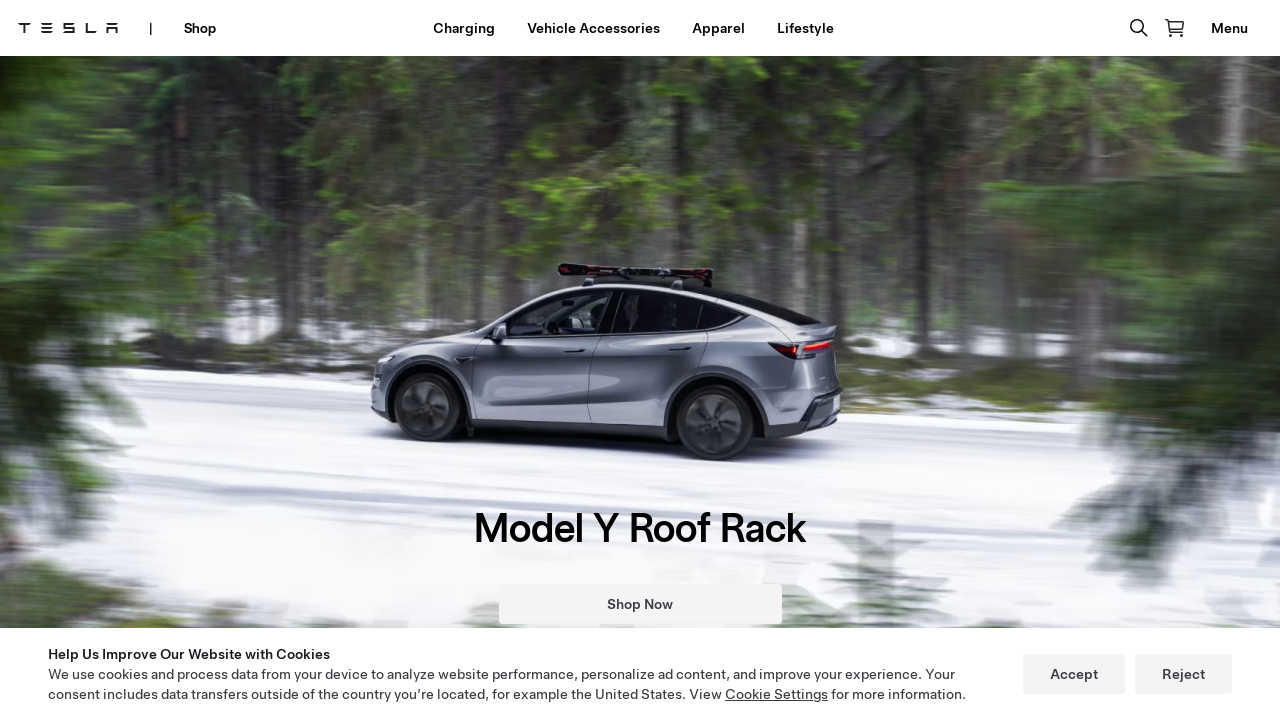

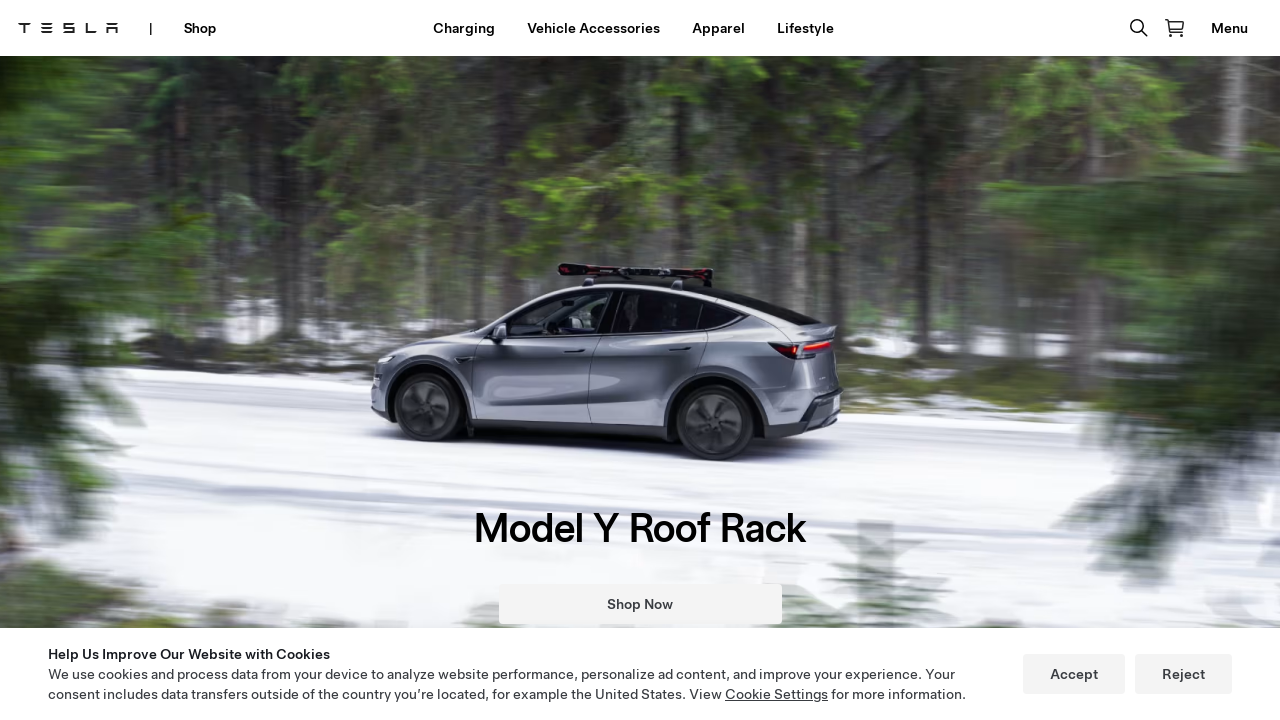